Tests a simple form submission by filling in first name, last name, email, contact number, and message fields, then submitting the form

Starting URL: https://v1.training-support.net/selenium/simple-form

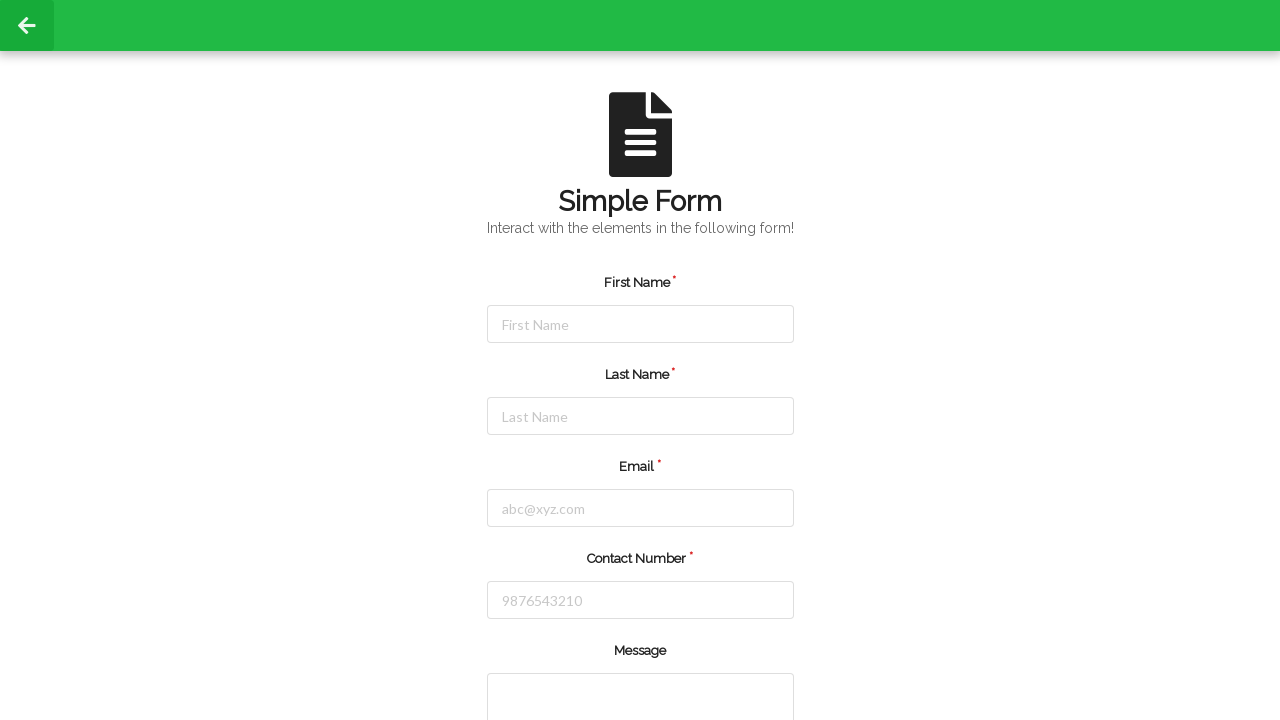

Filled first name field with 'varsha' on #firstName
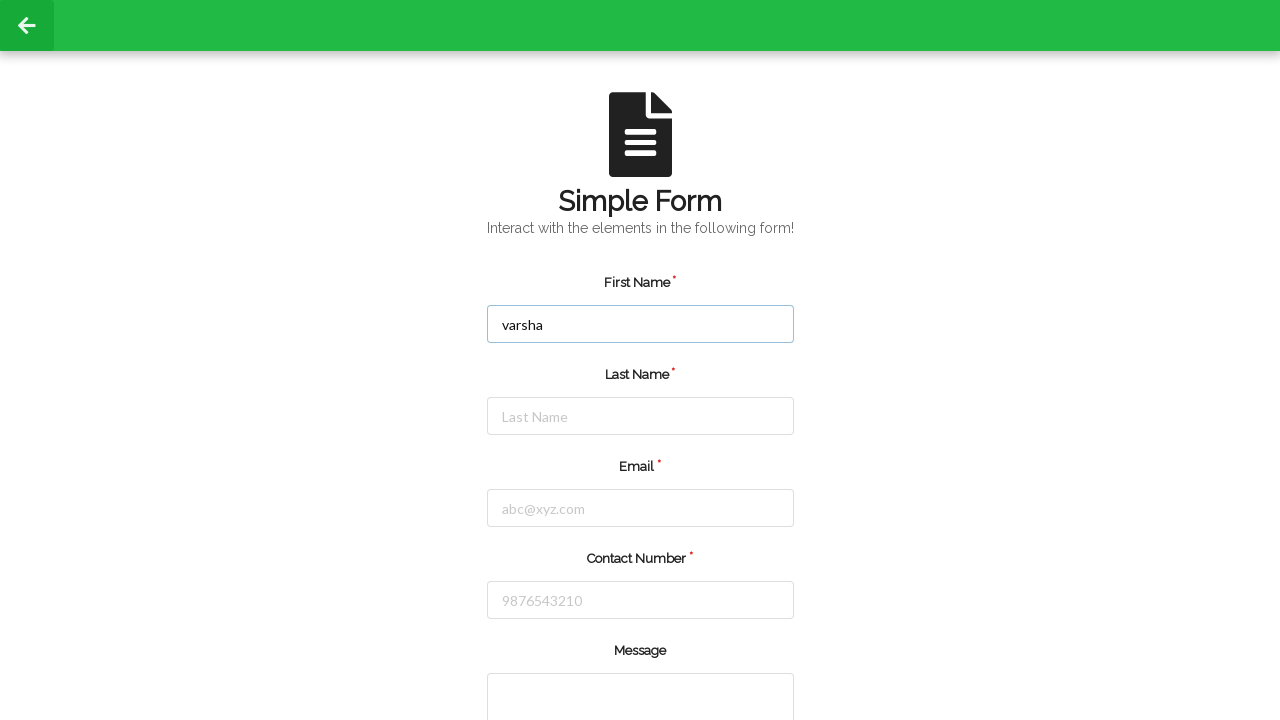

Filled last name field with 'mane' on #lastName
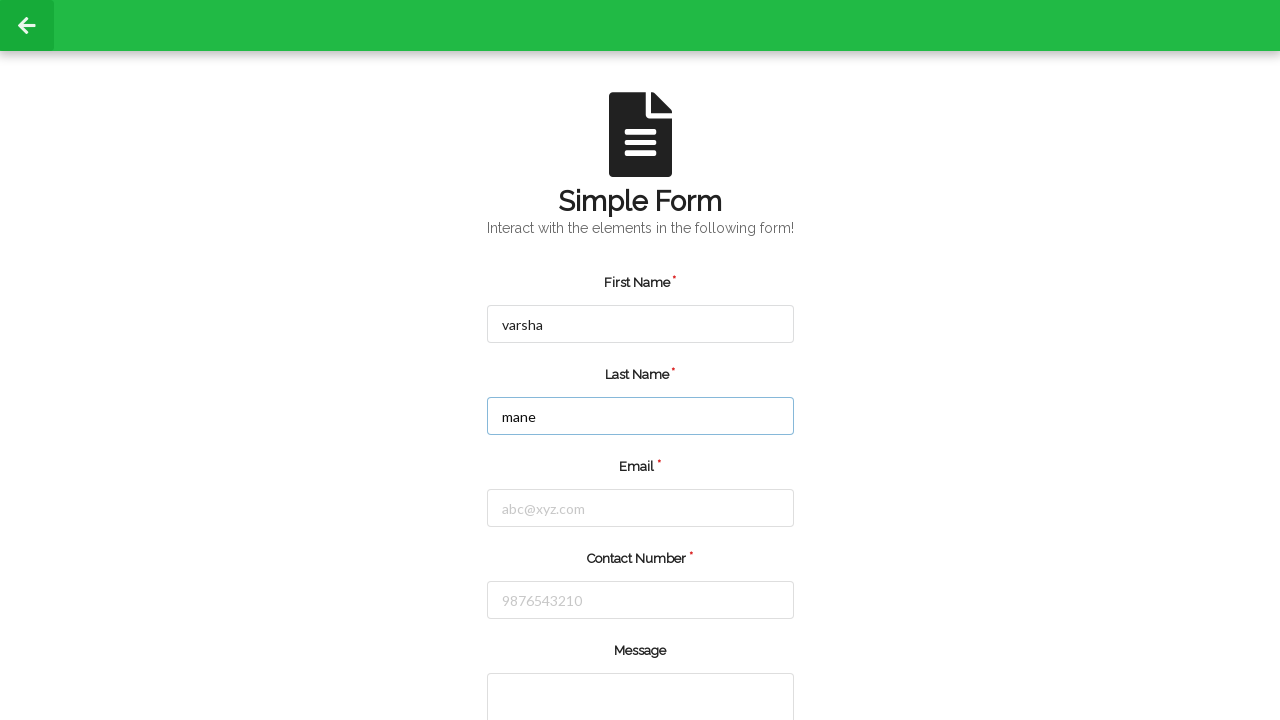

Filled email field with 'varshamane@gmail.com' on #email
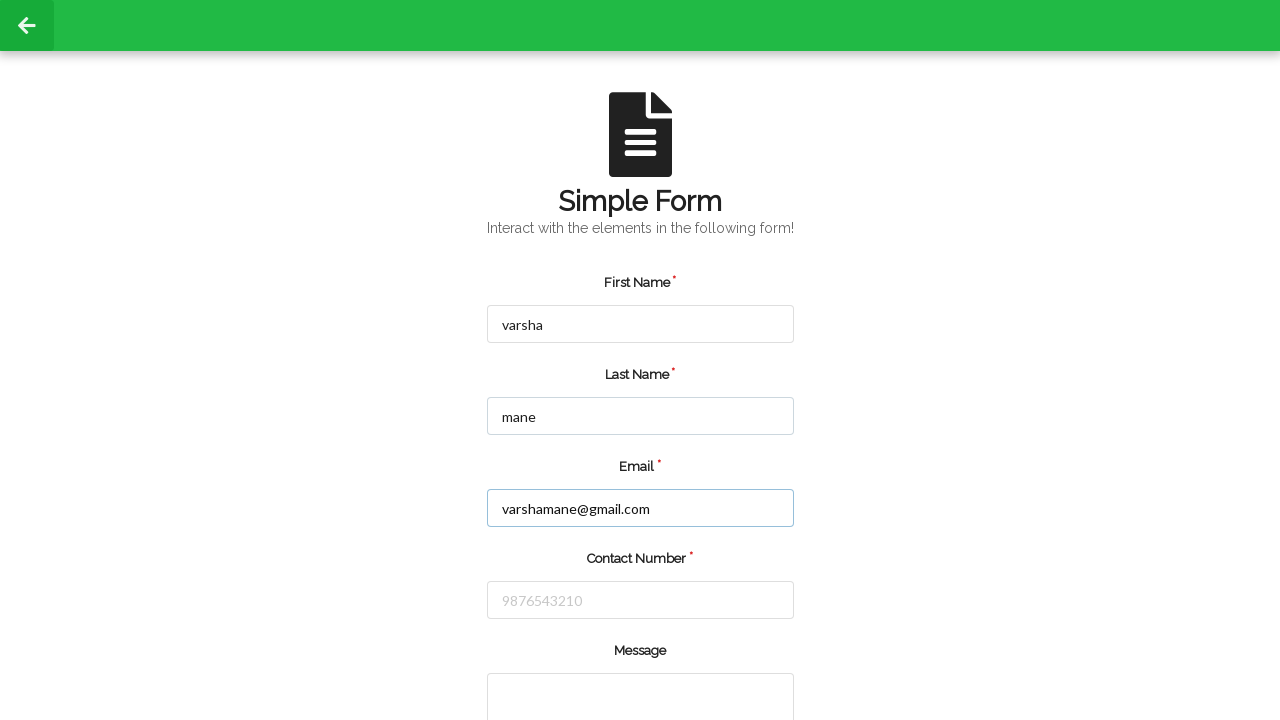

Filled contact number field with '7744955710' on #number
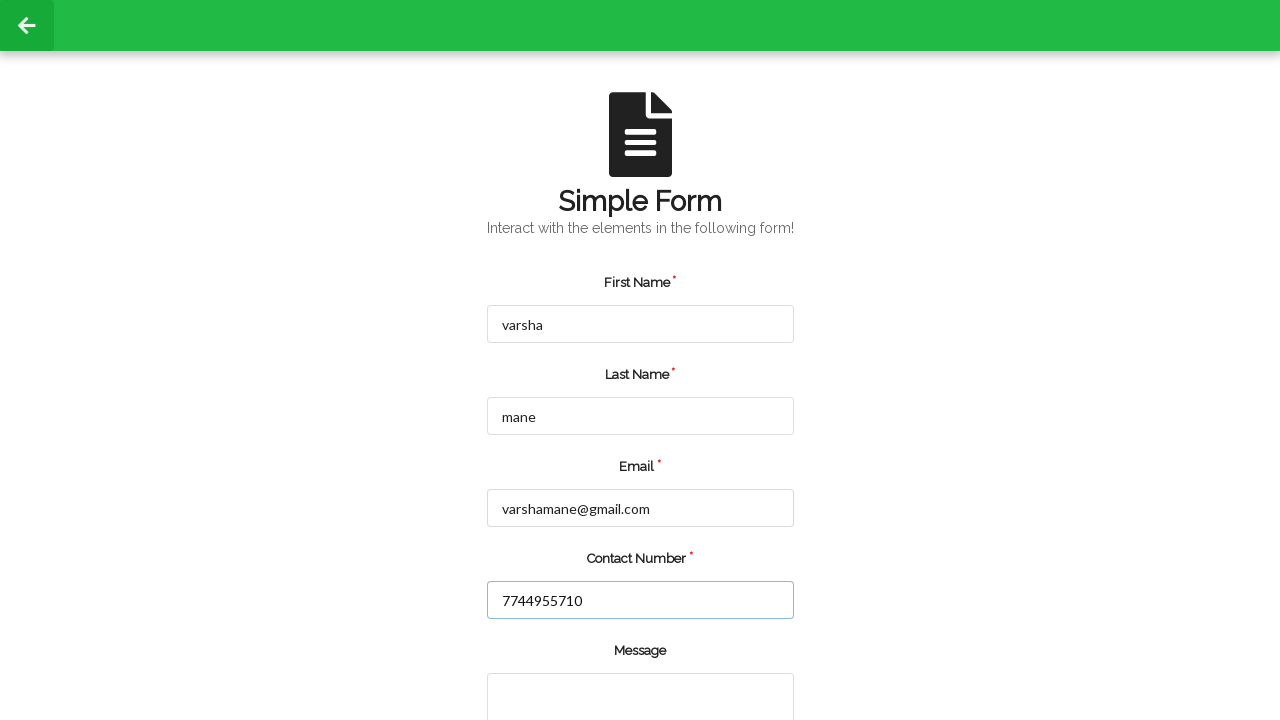

Filled message field with 'Hello' on //div[@class='field']/textarea
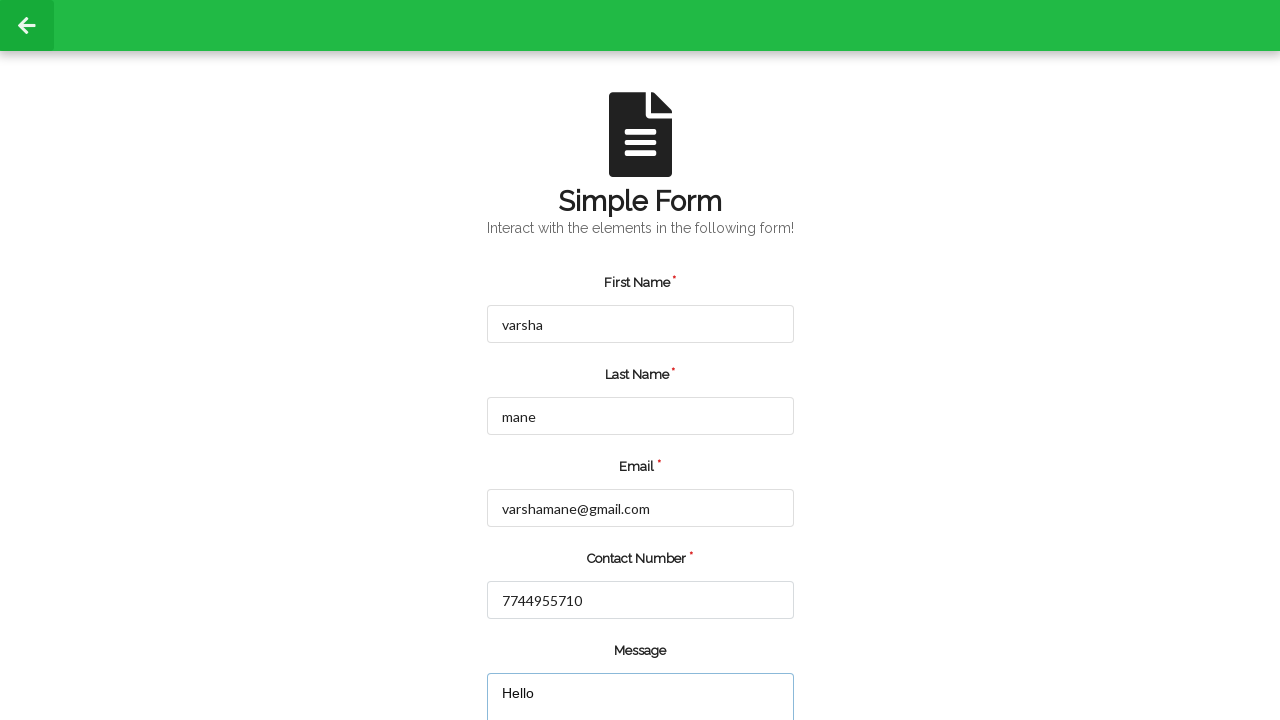

Clicked submit button to submit the form at (558, 660) on xpath=//input[@type='submit']
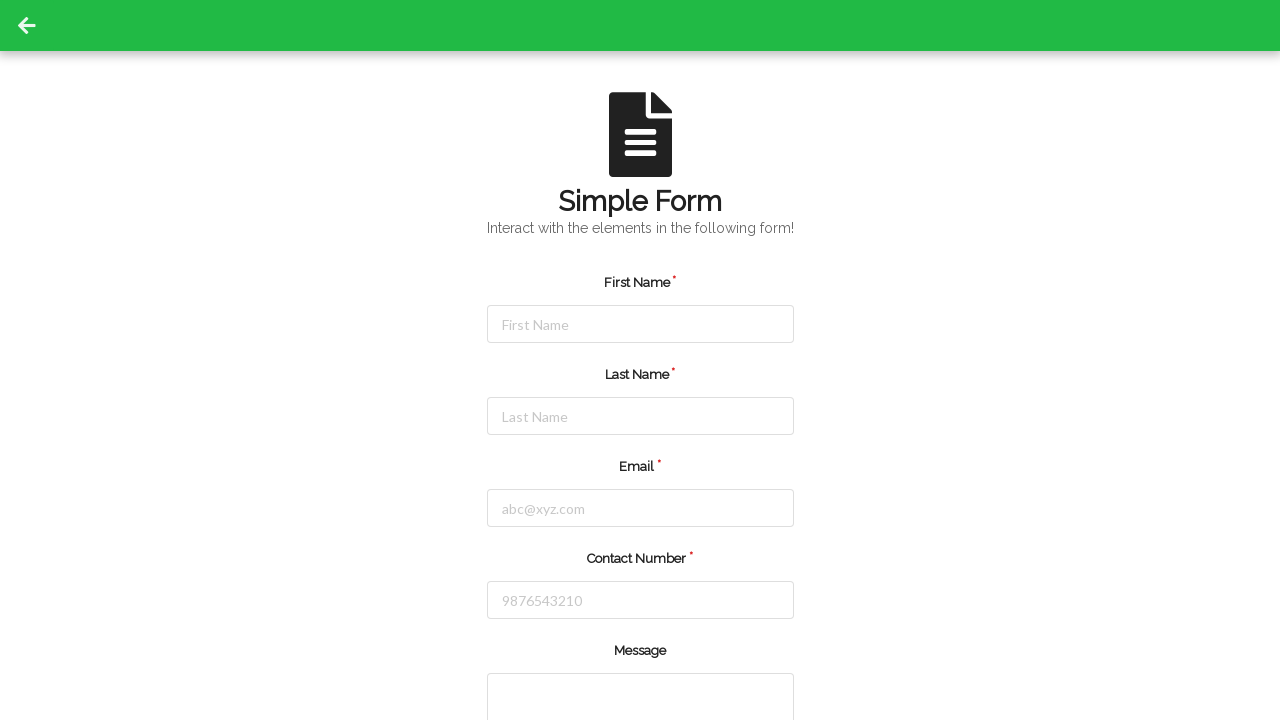

Waited 2 seconds for form submission to complete
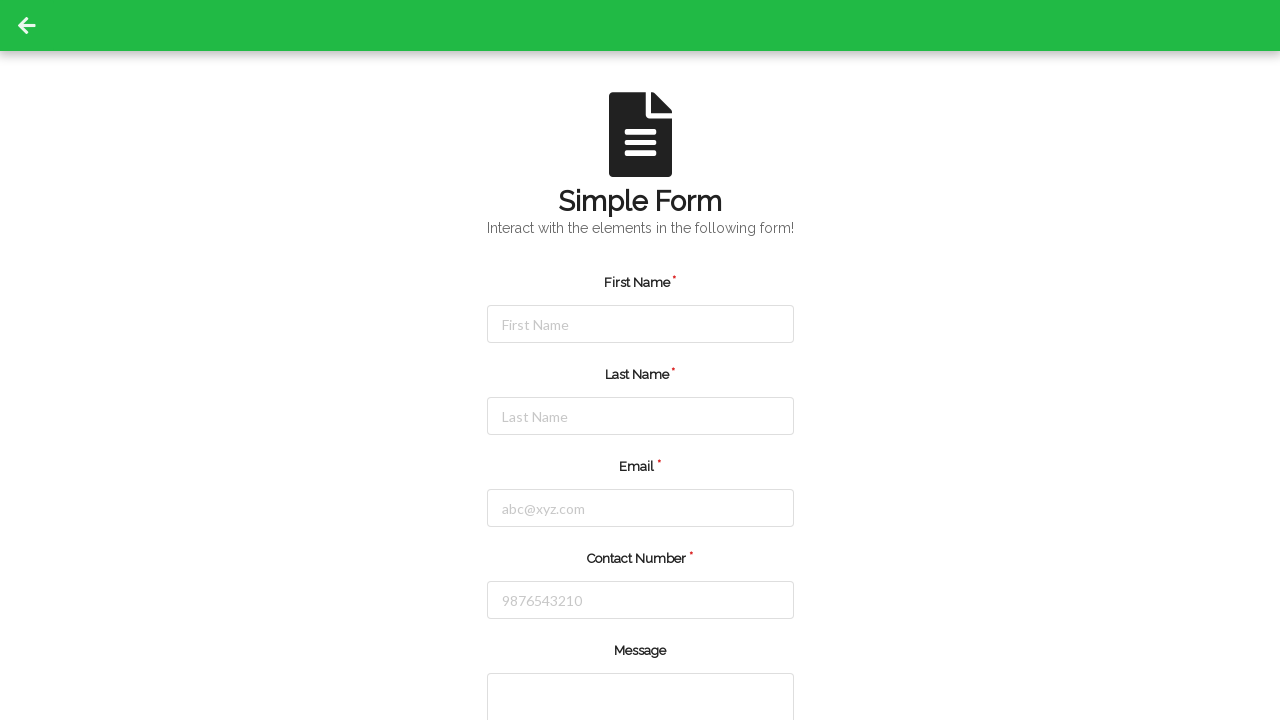

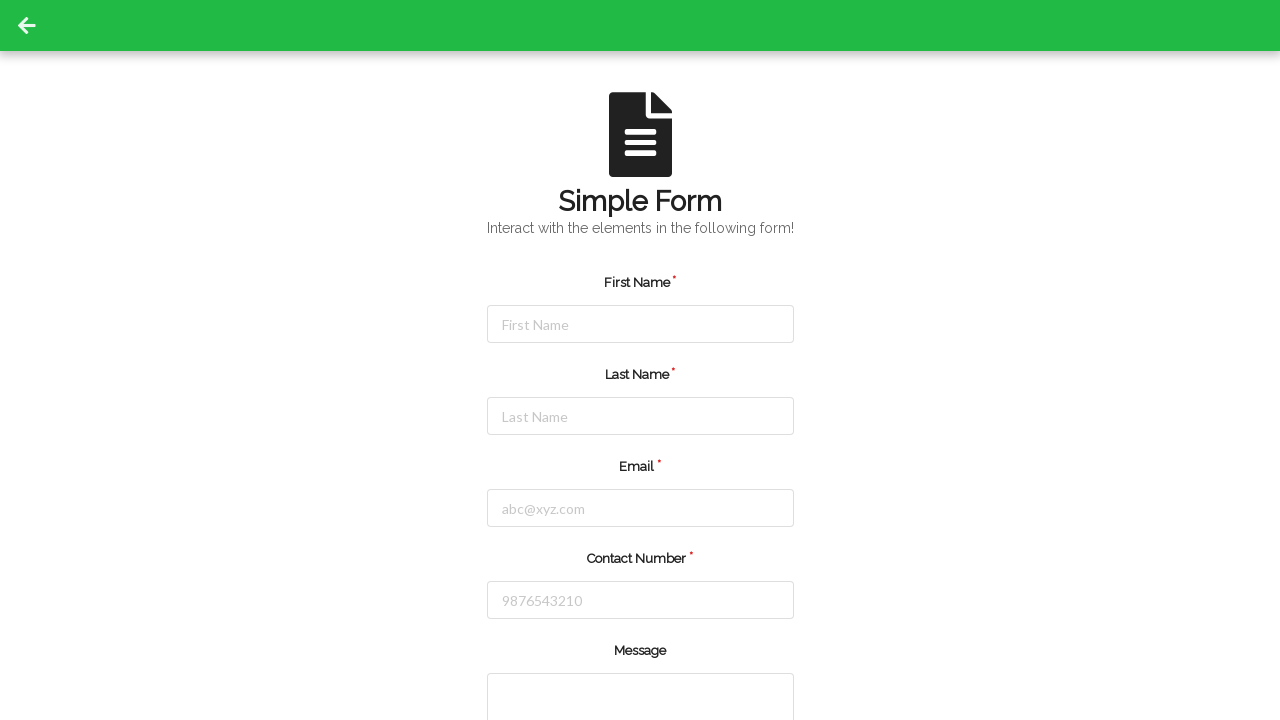